Tests a form on hyrtutorials.com by scrolling down the page and filling in the First Name input field with a test value.

Starting URL: https://www.hyrtutorials.com/p/add-padding-to-containers.html

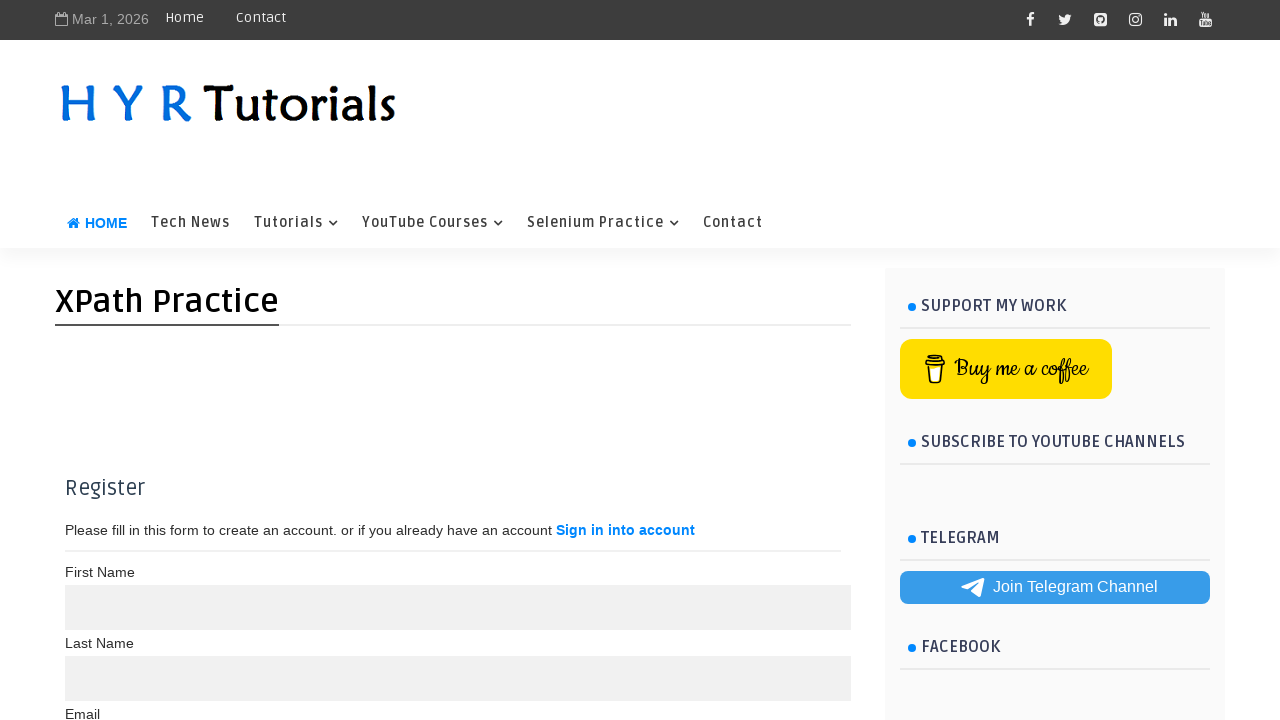

Set viewport size to 1920x1080
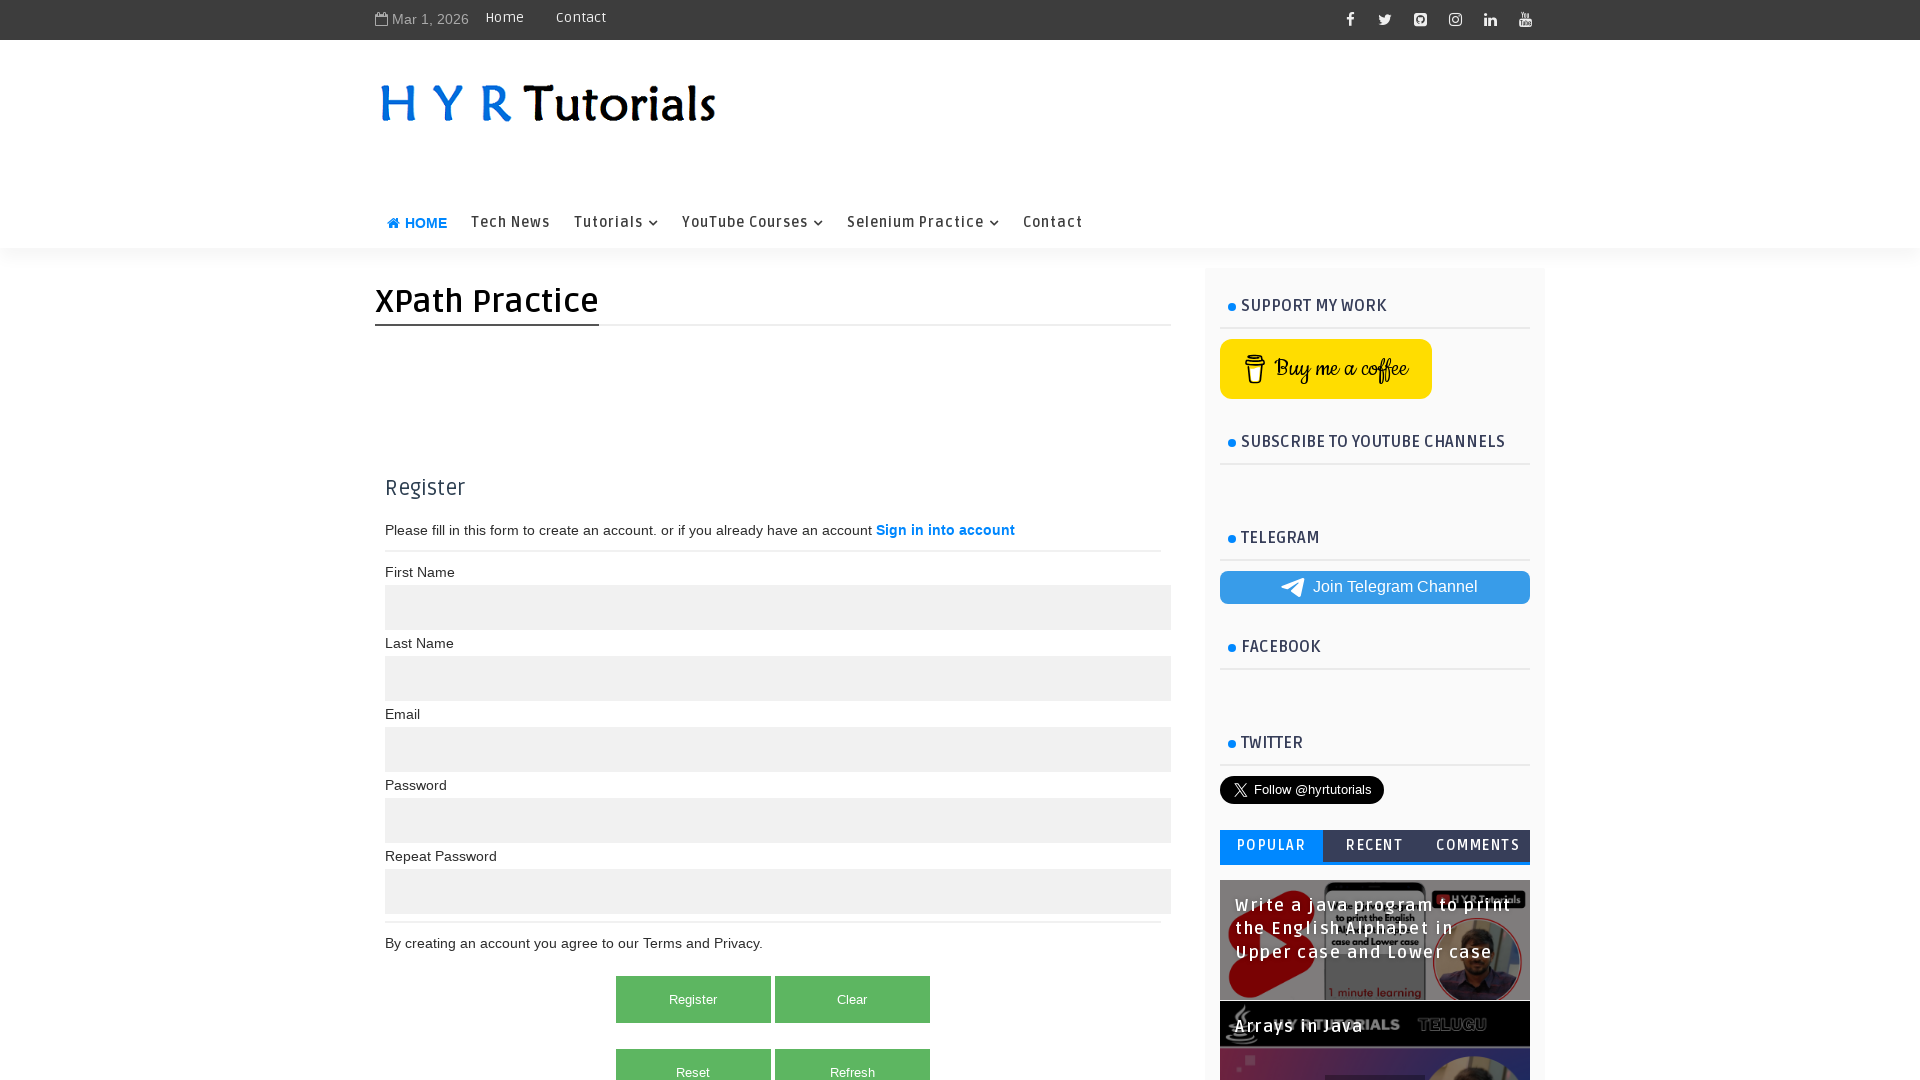

Page loaded (domcontentloaded)
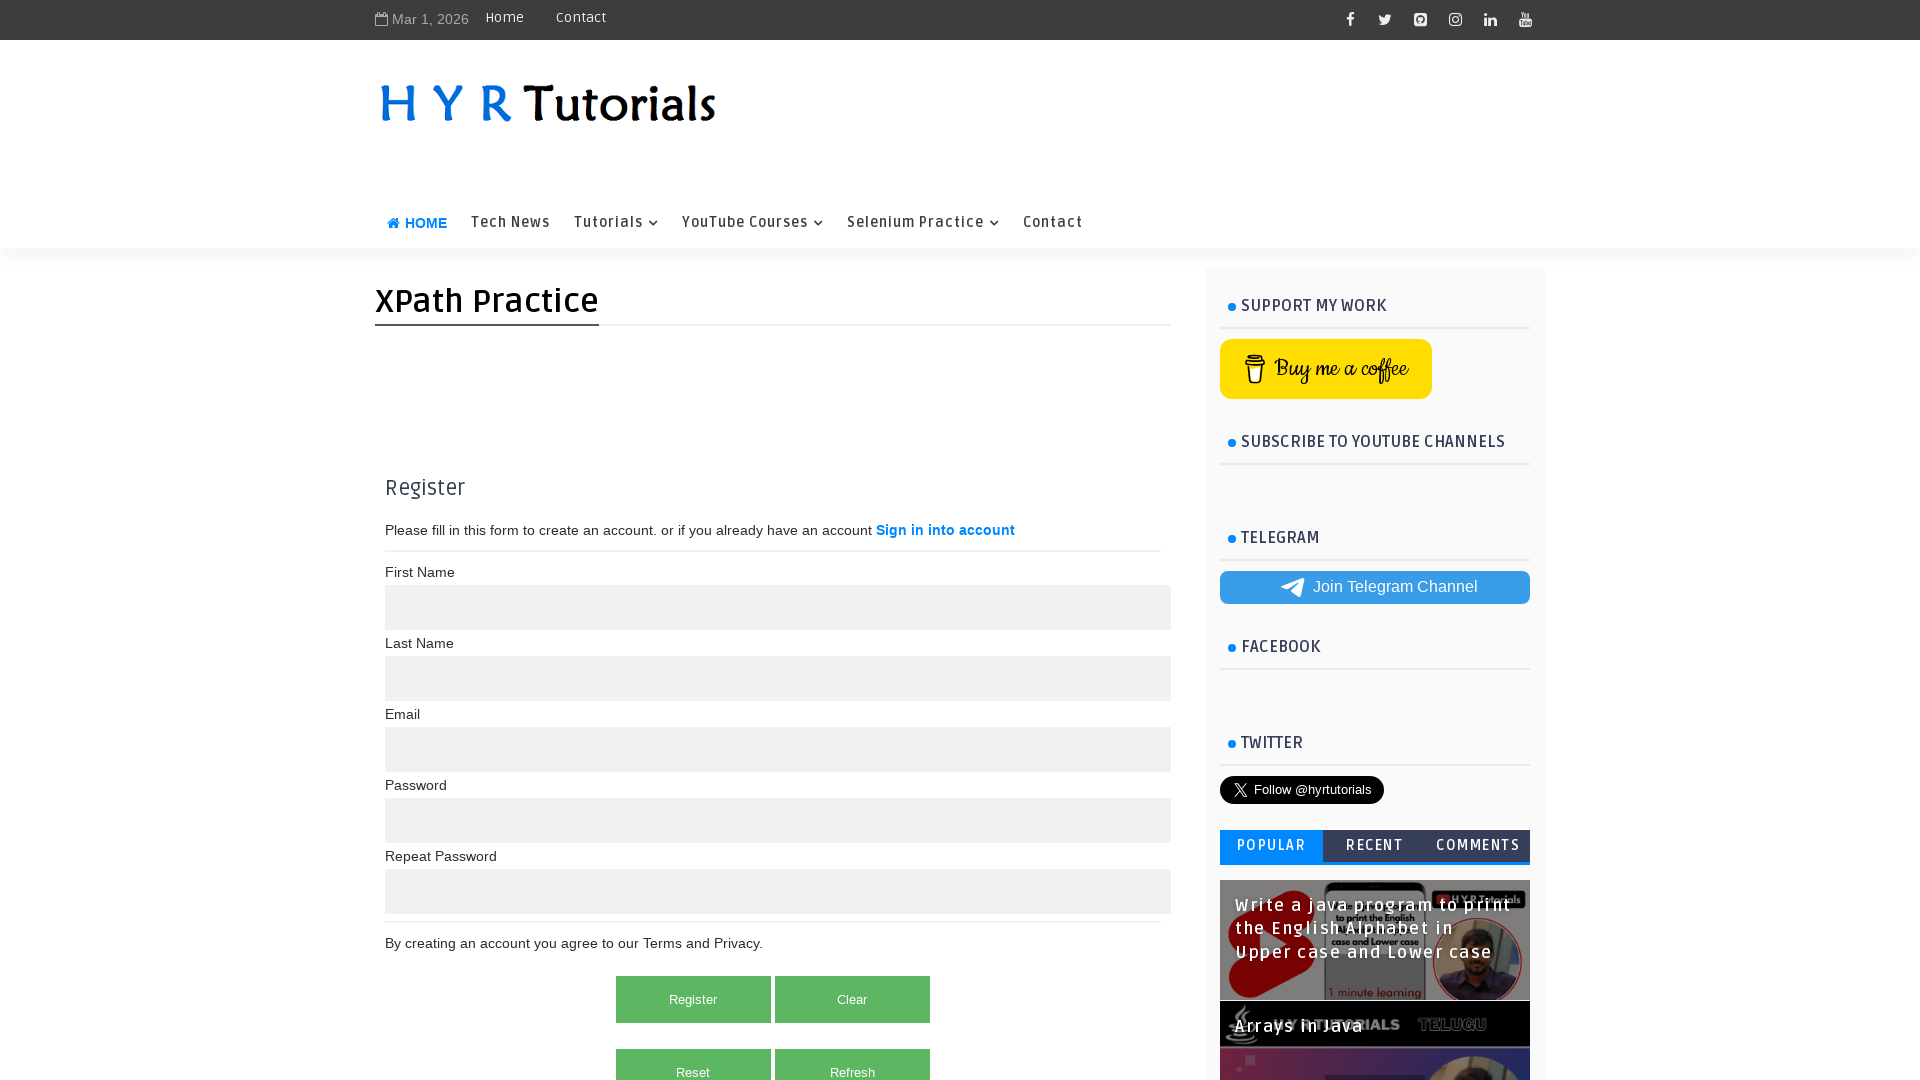

Scrolled down the page by 250 pixels
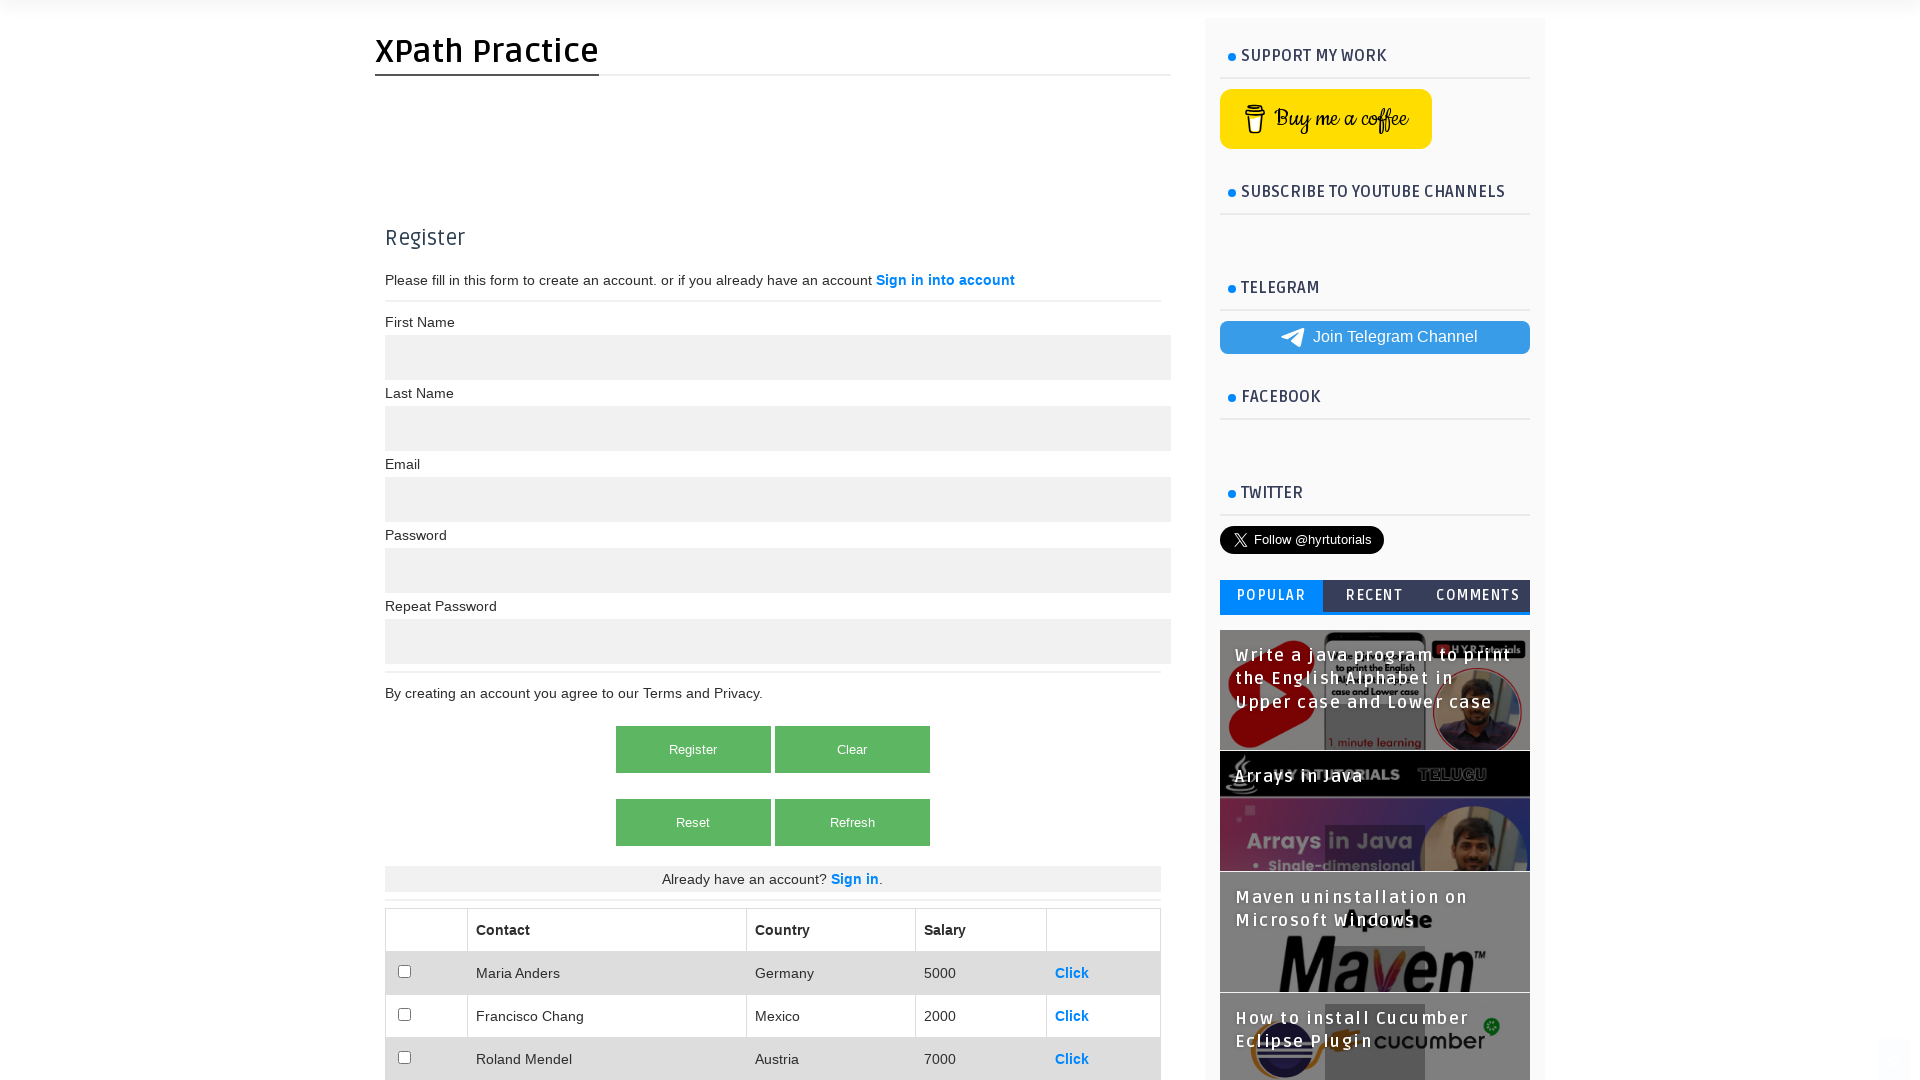

Clicked on the First Name input field at (778, 357) on xpath=//label[text()='First Name ']/following-sibling::input[1]
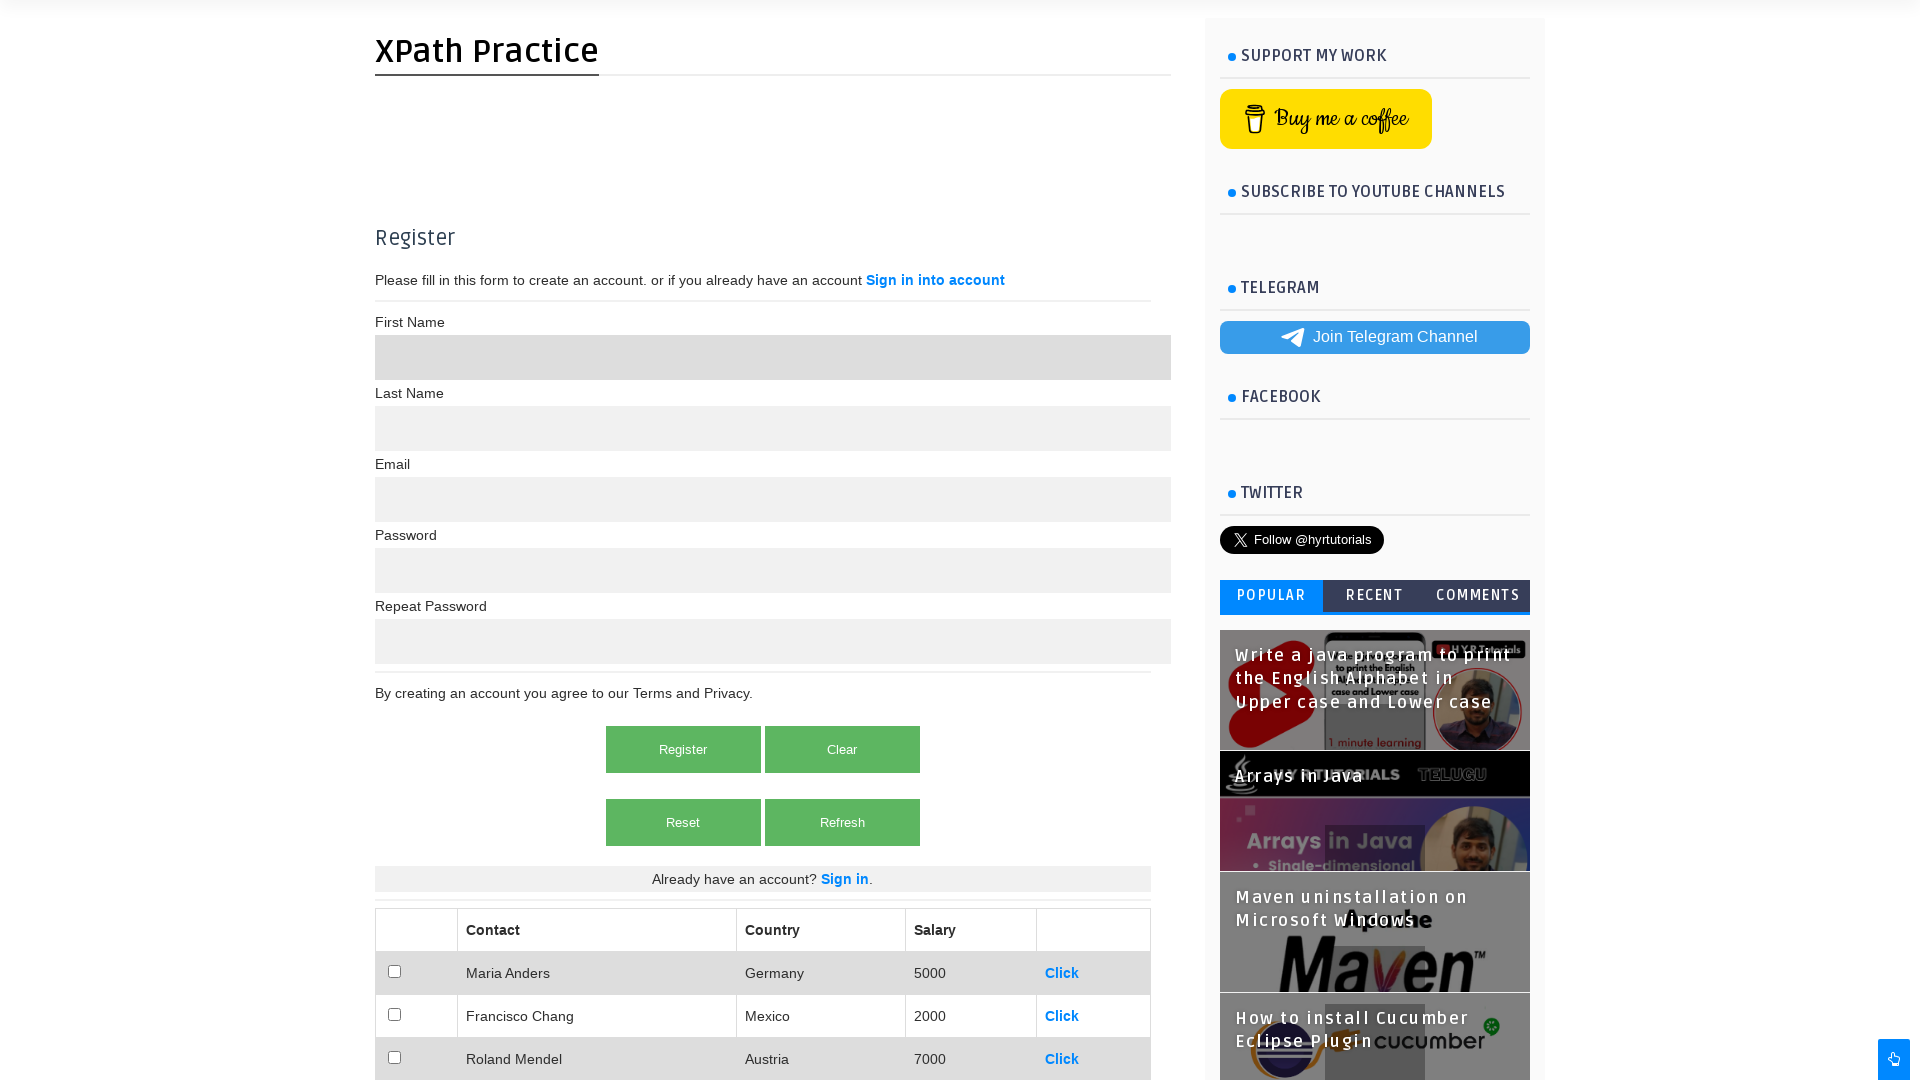

Filled First Name input field with 'Jonathan' on //label[text()='First Name ']/following-sibling::input[1]
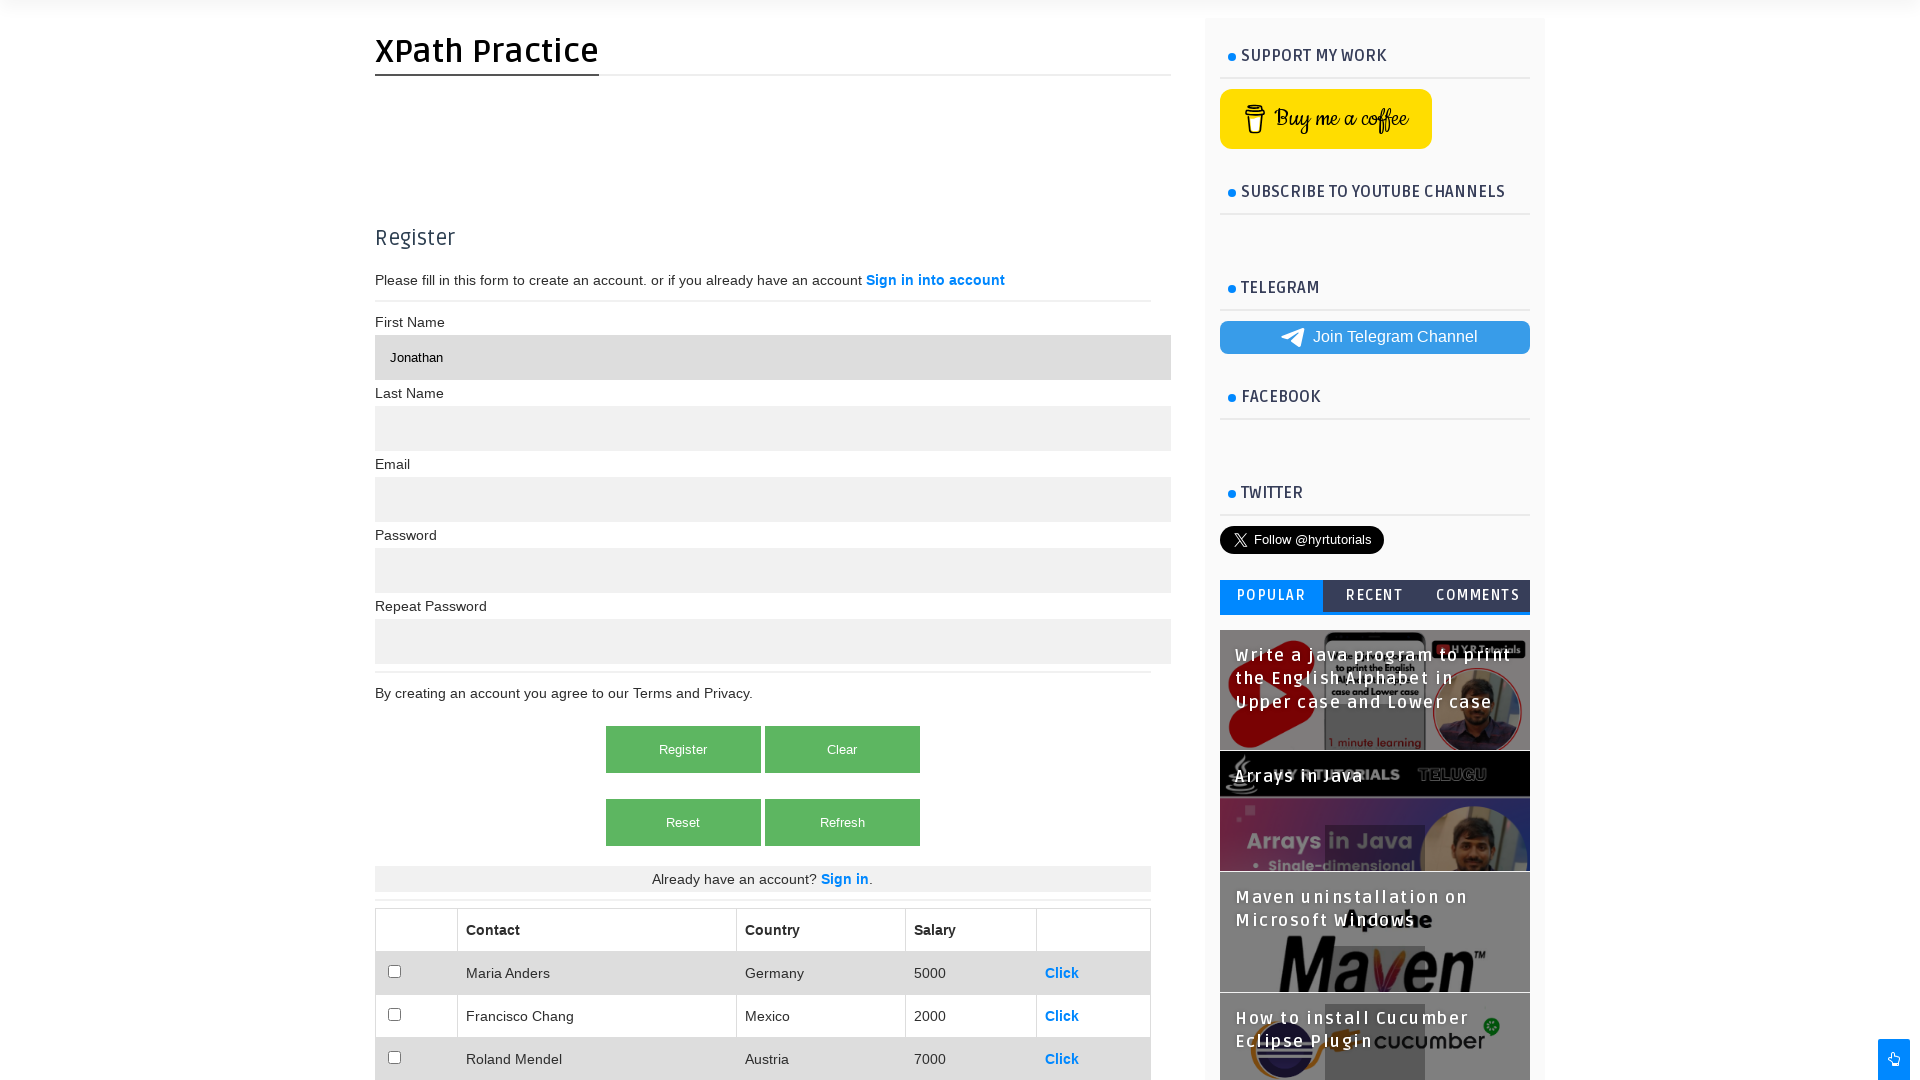

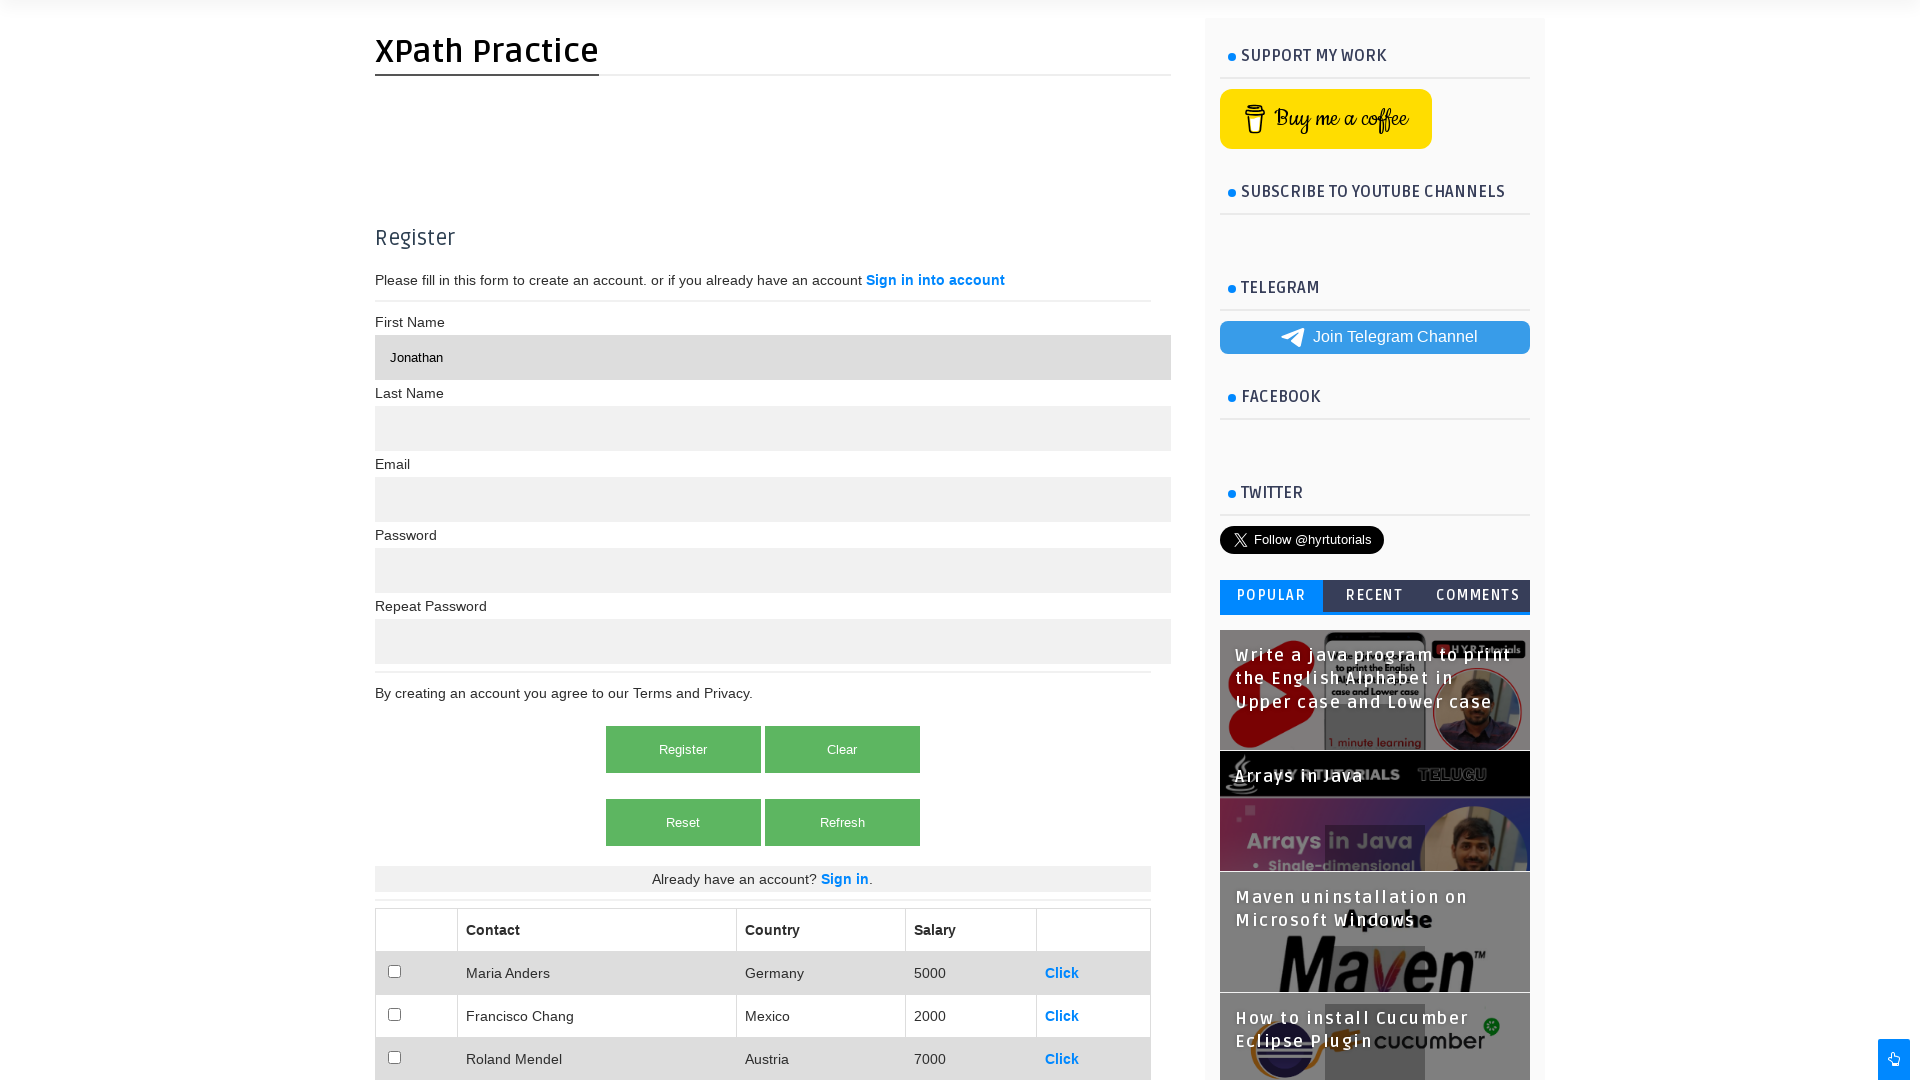